Tests double-click functionality by entering text in a field and double-clicking a button to copy the text to another field

Starting URL: https://testautomationpractice.blogspot.com

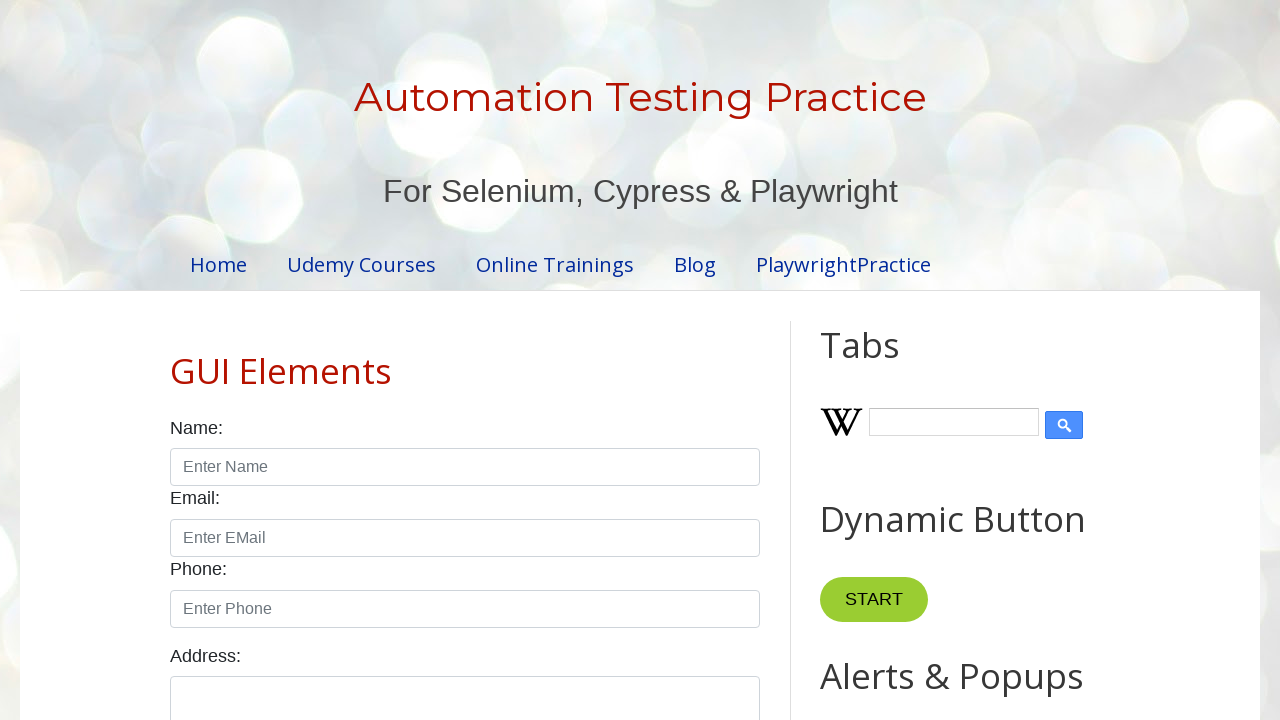

Cleared the first input field (field1) on xpath=//input[@id='field1']
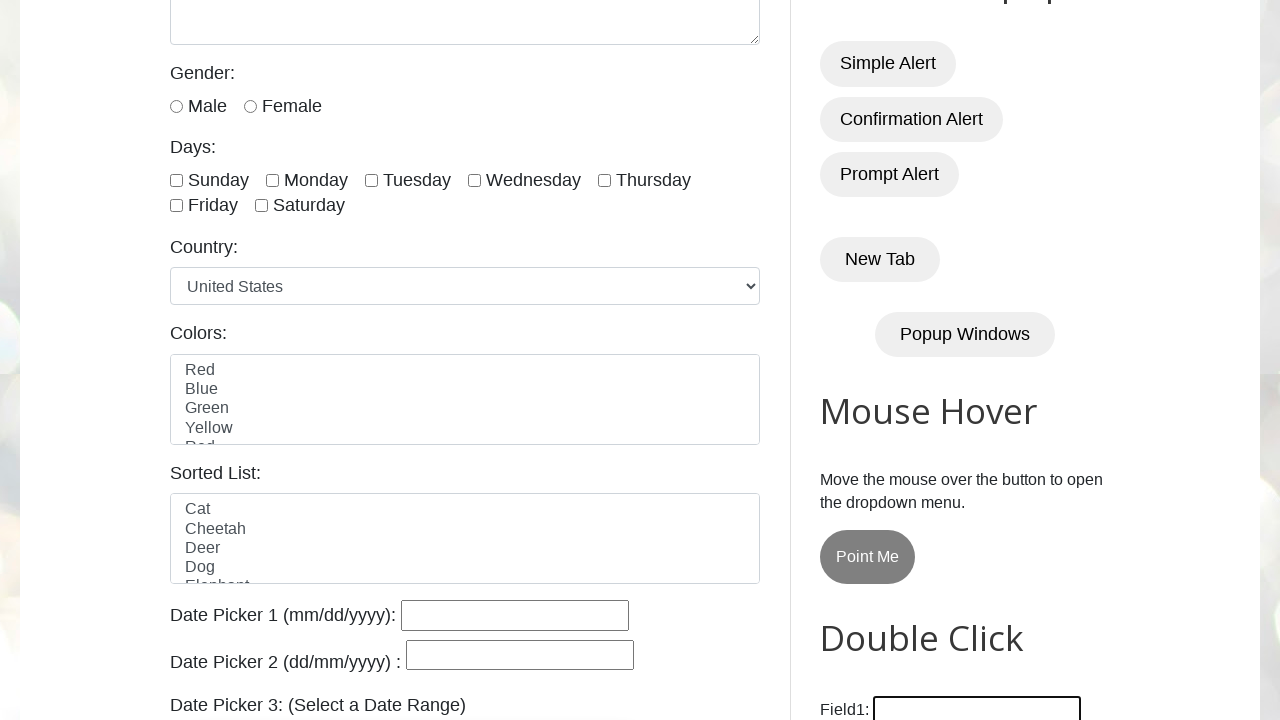

Filled field1 with text 'raja' on //input[@id='field1']
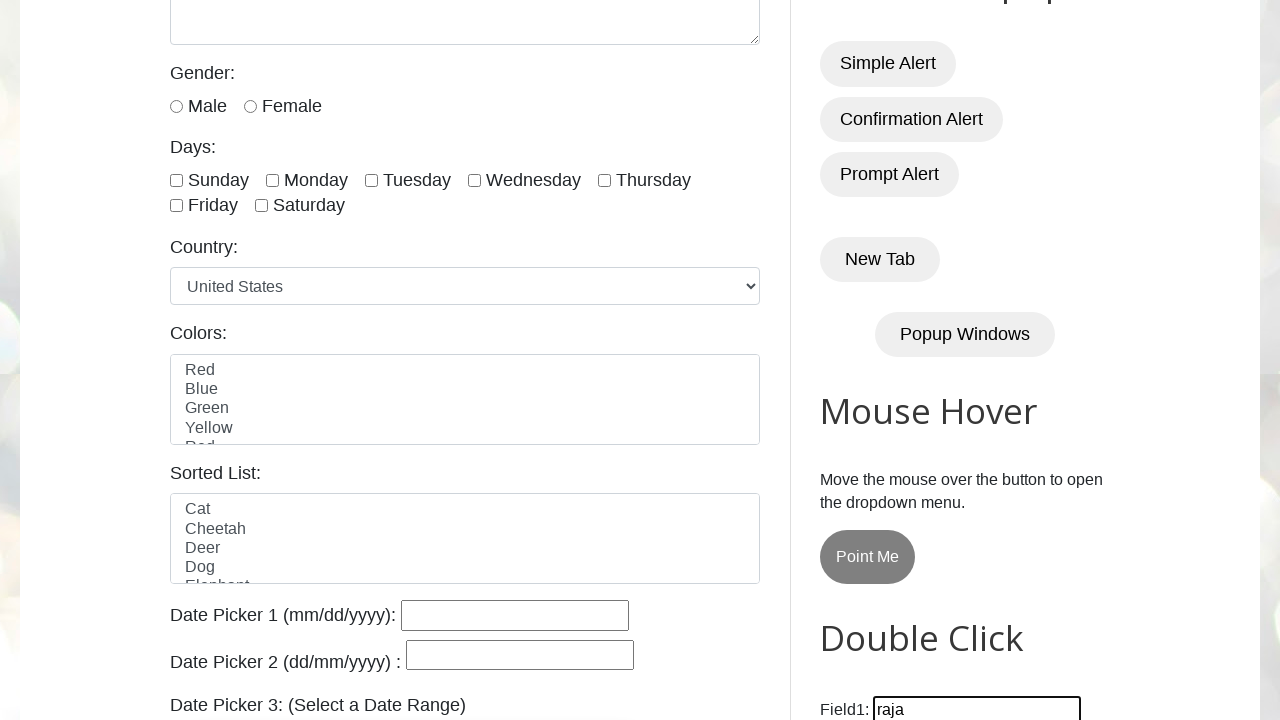

Double-clicked the Copy Text button to copy text from field1 to field2 at (885, 360) on xpath=//button[normalize-space()='Copy Text']
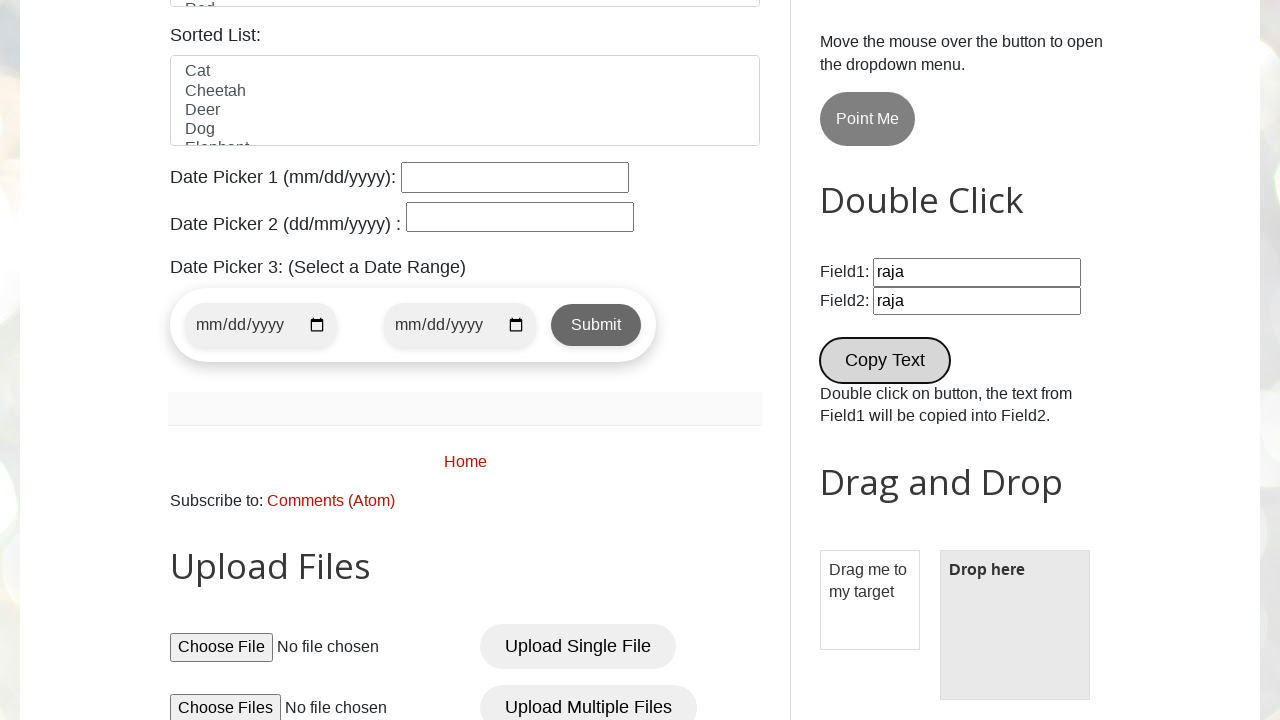

Retrieved the value from field2 for verification
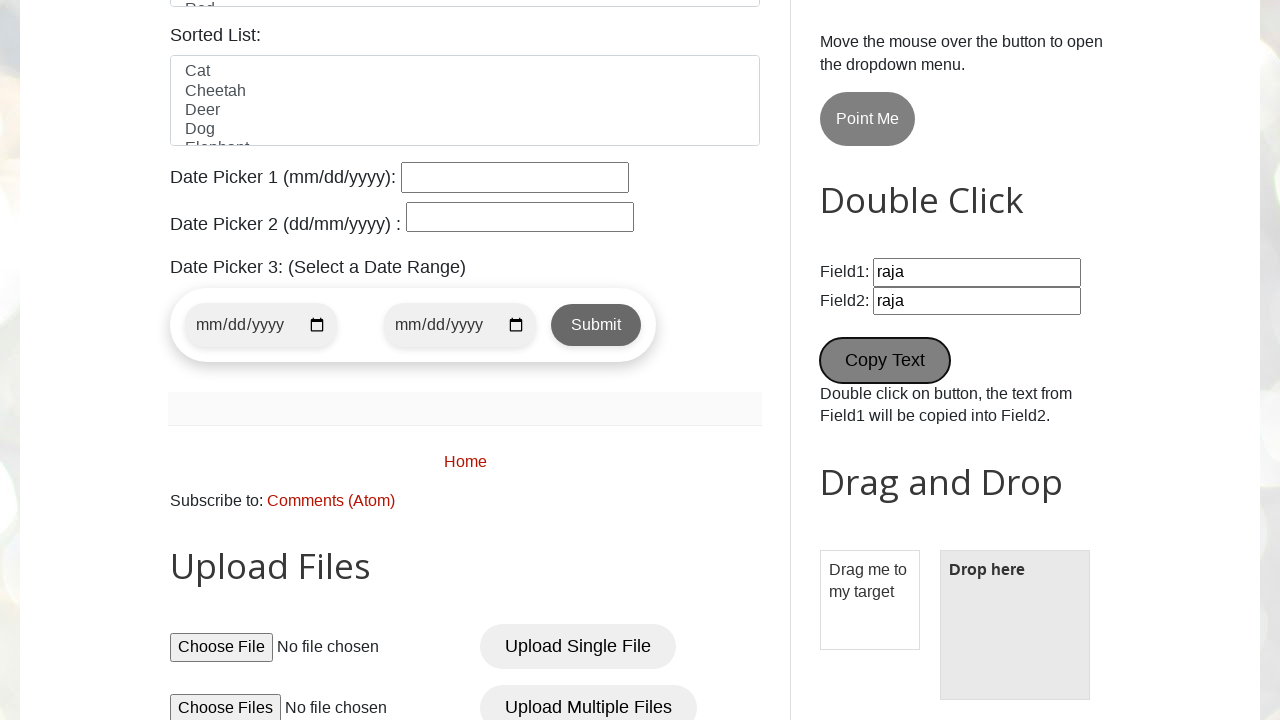

Verified that field2 contains the copied text 'raja'
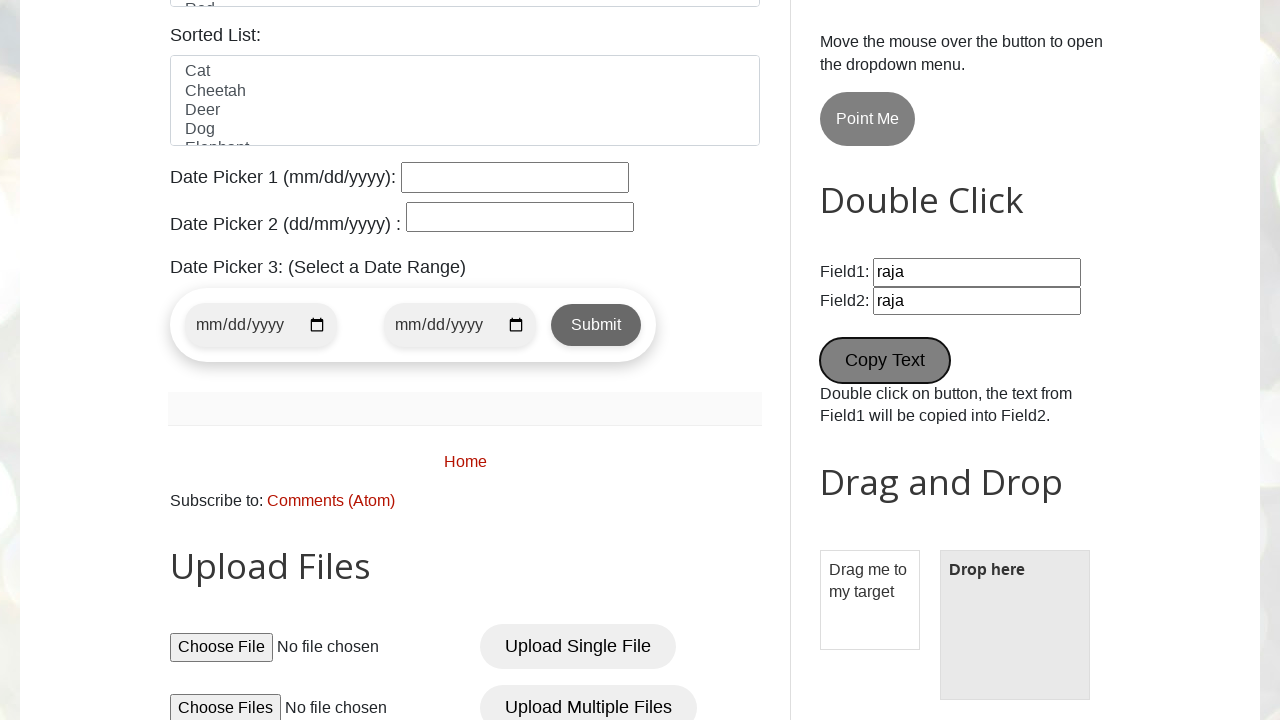

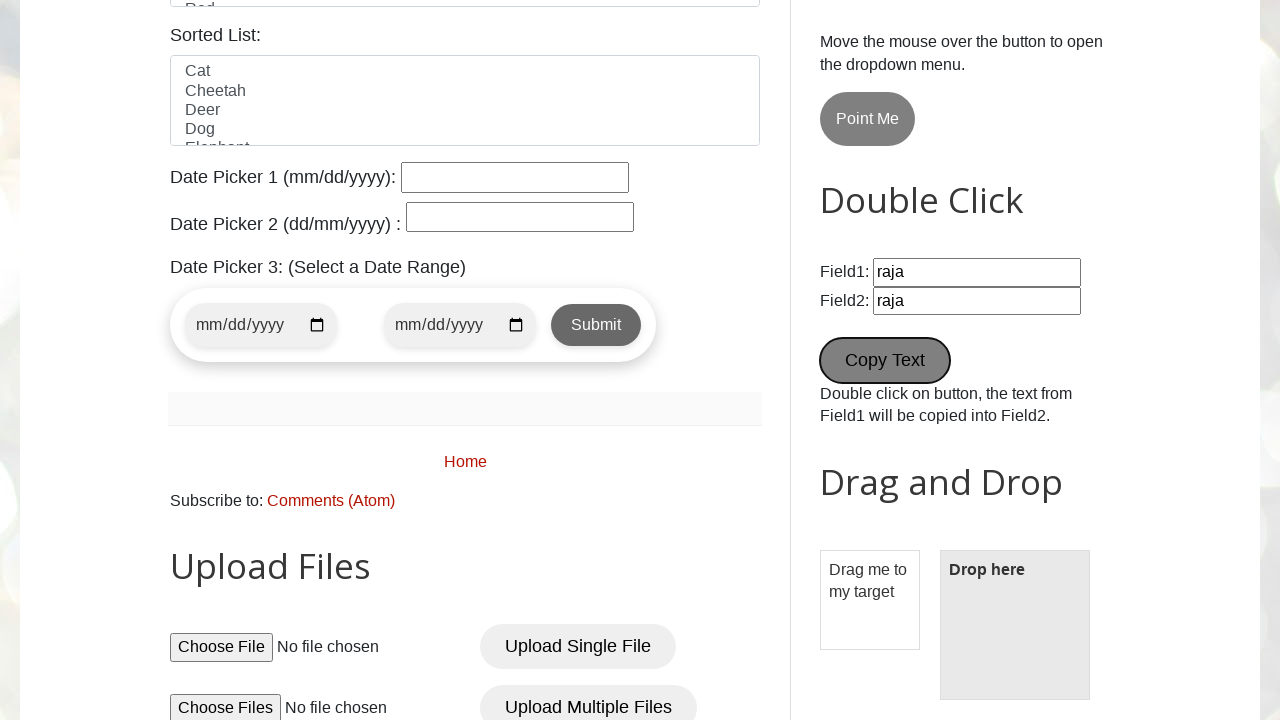